Tests multiple window handling by opening new tabs, switching to a Basic Controls page, filling out a registration form, validating the success message, then switching to an Alerts tab and clicking an alert button.

Starting URL: https://www.hyrtutorials.com/p/window-handles-practice.html

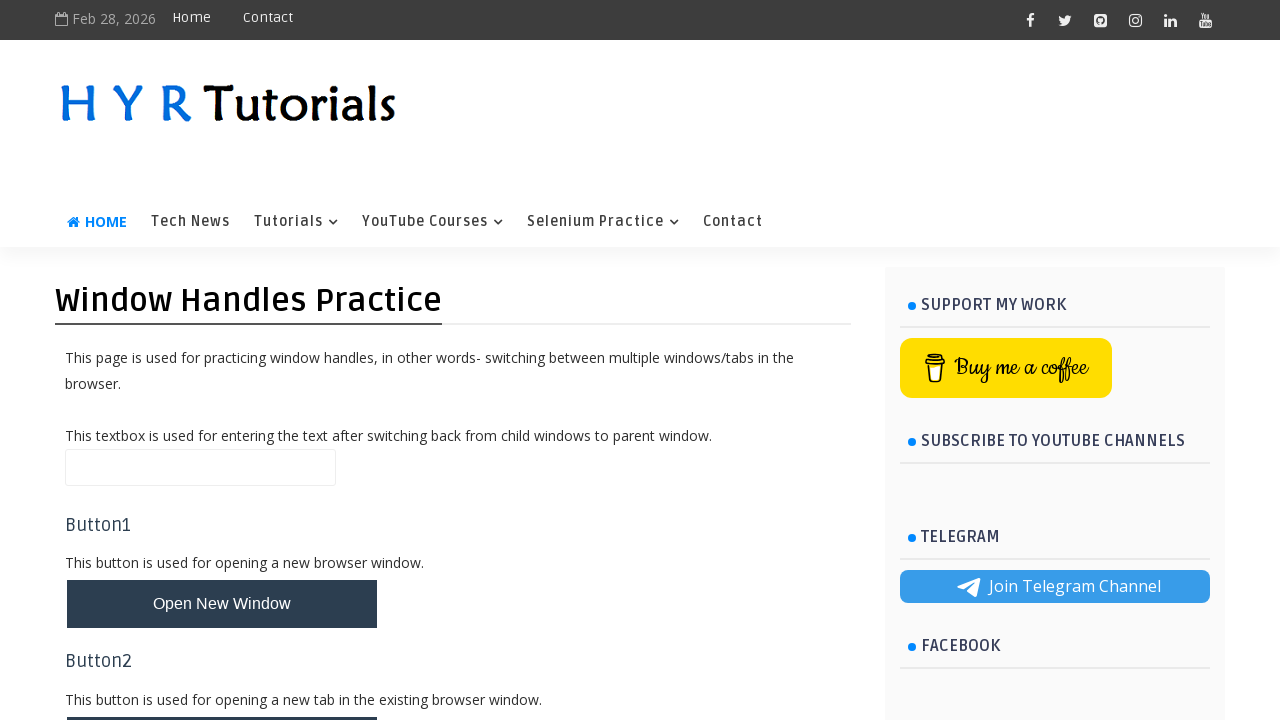

Clicked 'Open Multiple Tabs' button at (222, 499) on button#newTabsBtn
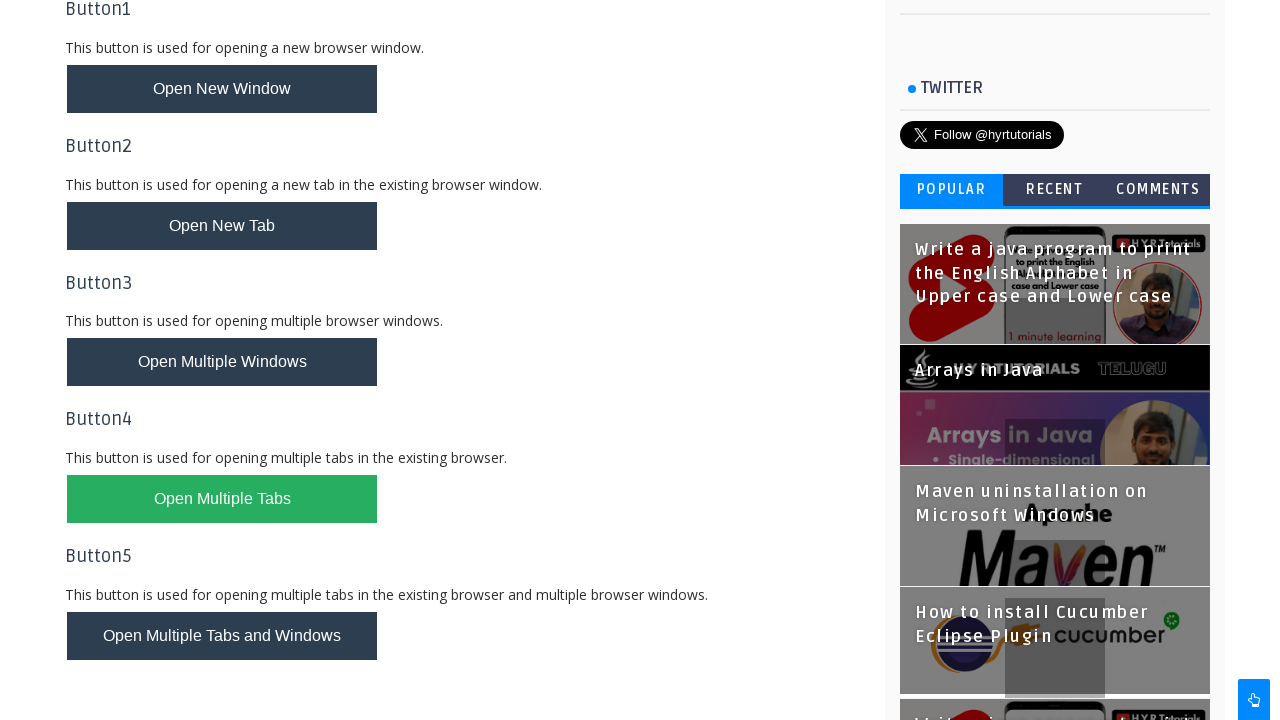

Waited 2 seconds for new tabs to open
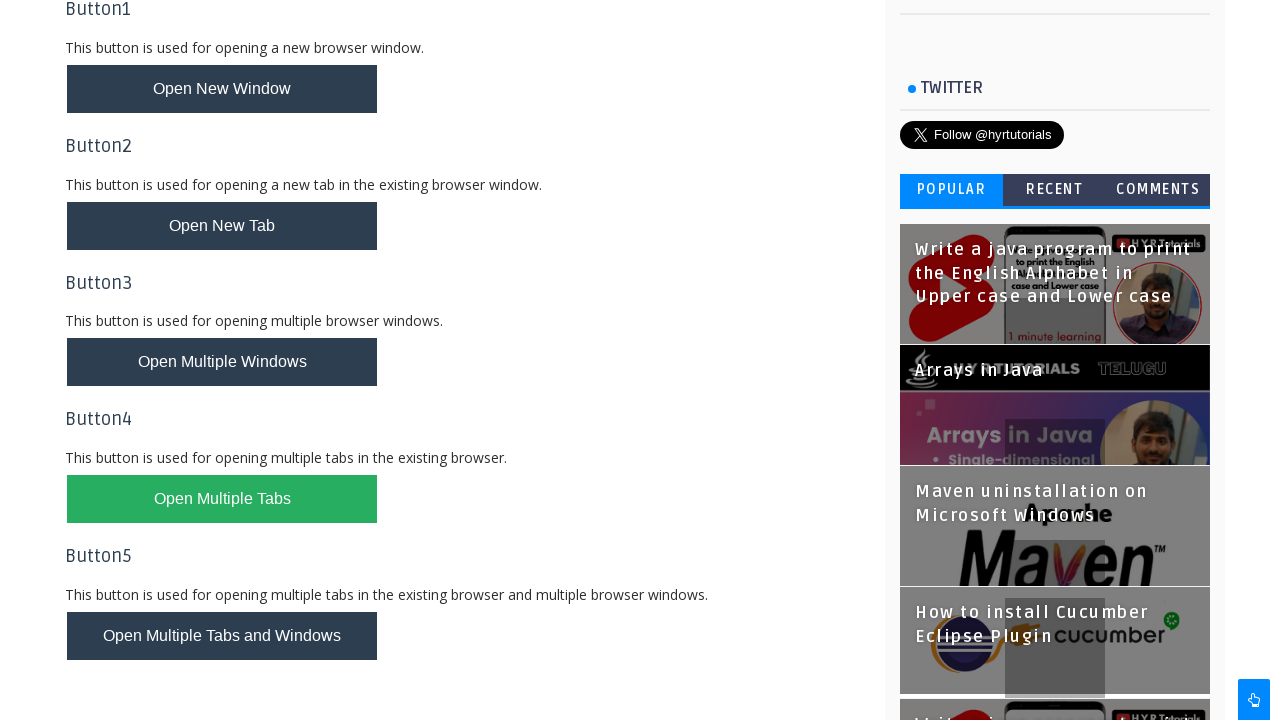

Located Basic Controls page from open tabs
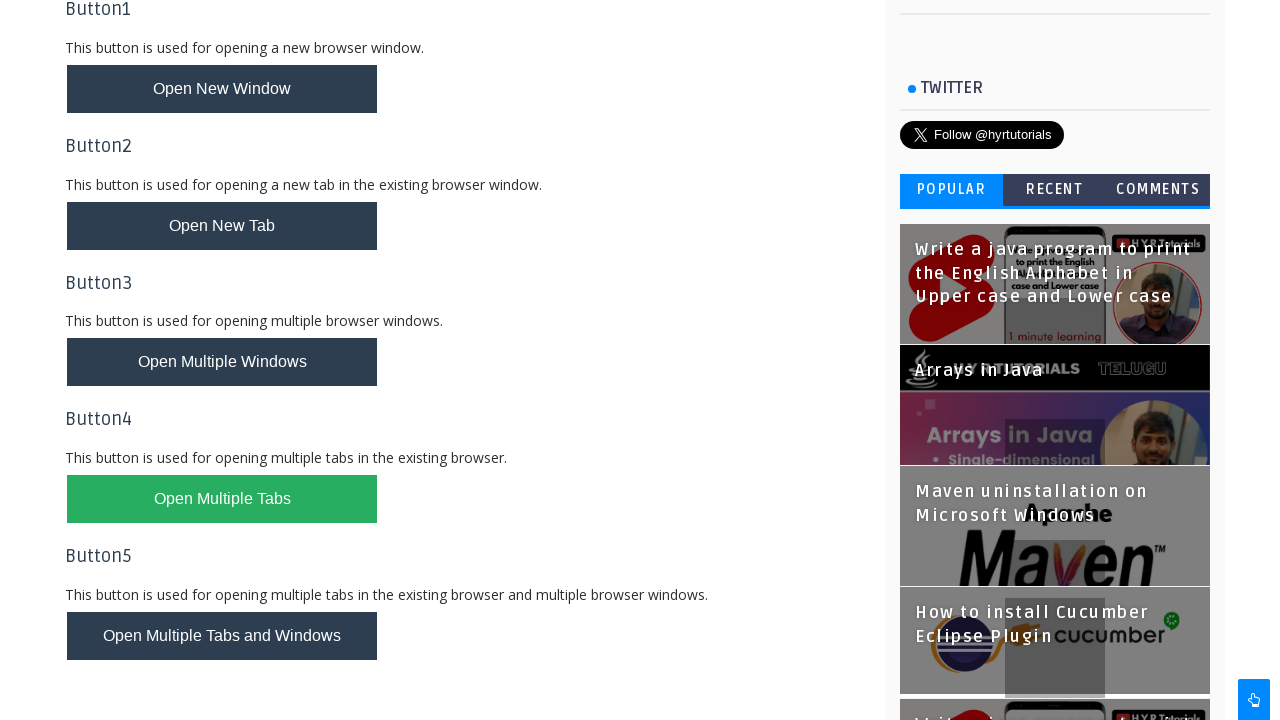

Switched to Basic Controls page
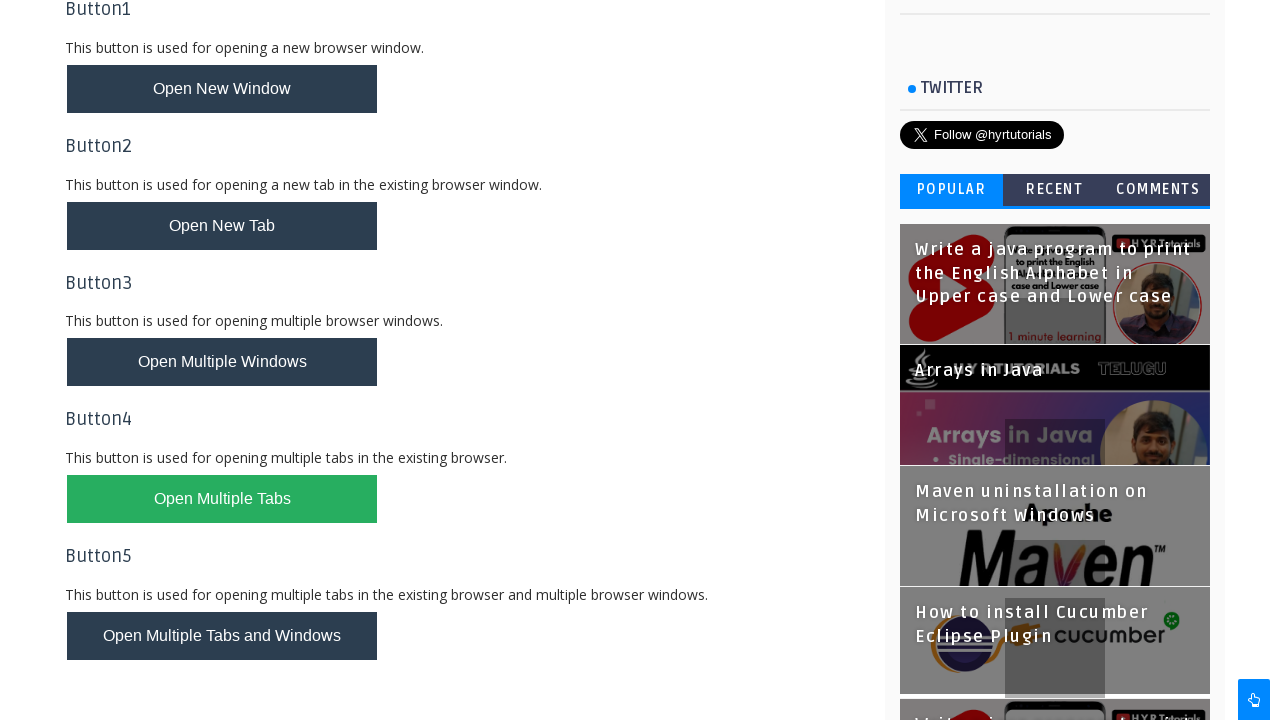

Basic Controls header element loaded
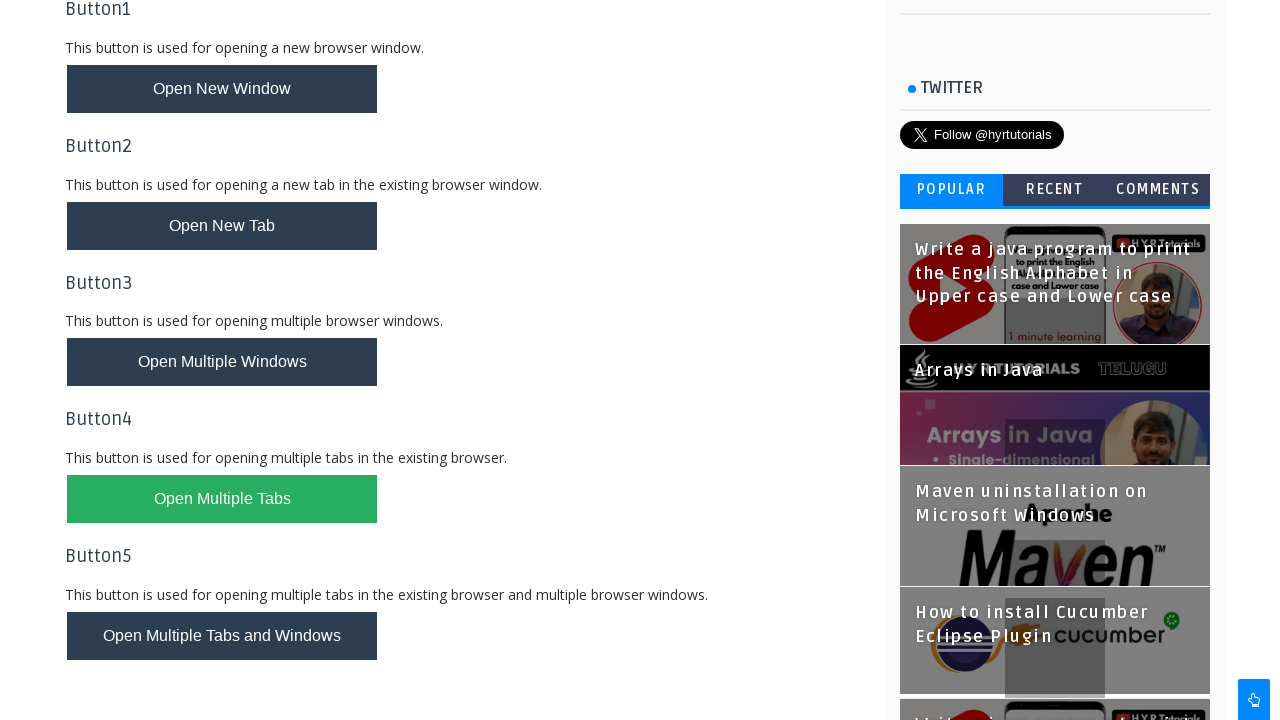

Validated header text is 'Basic Controls'
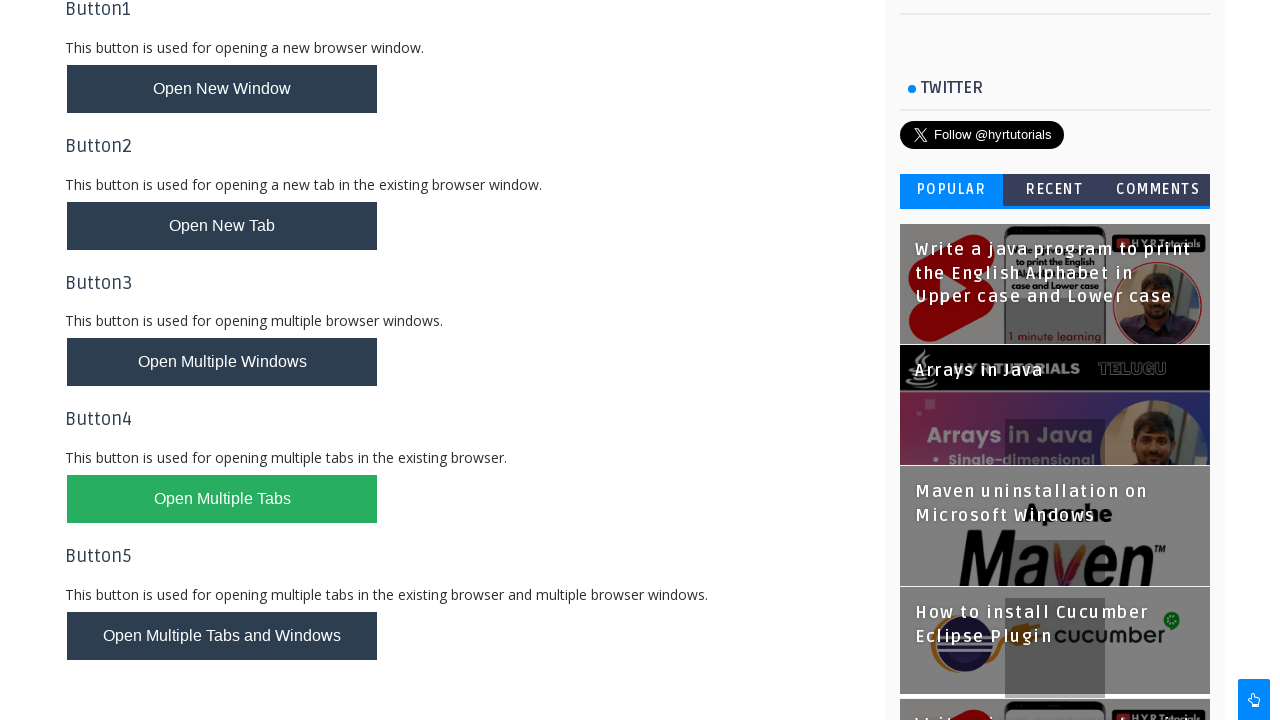

Filled first name field with 'Ahmet' on #firstName
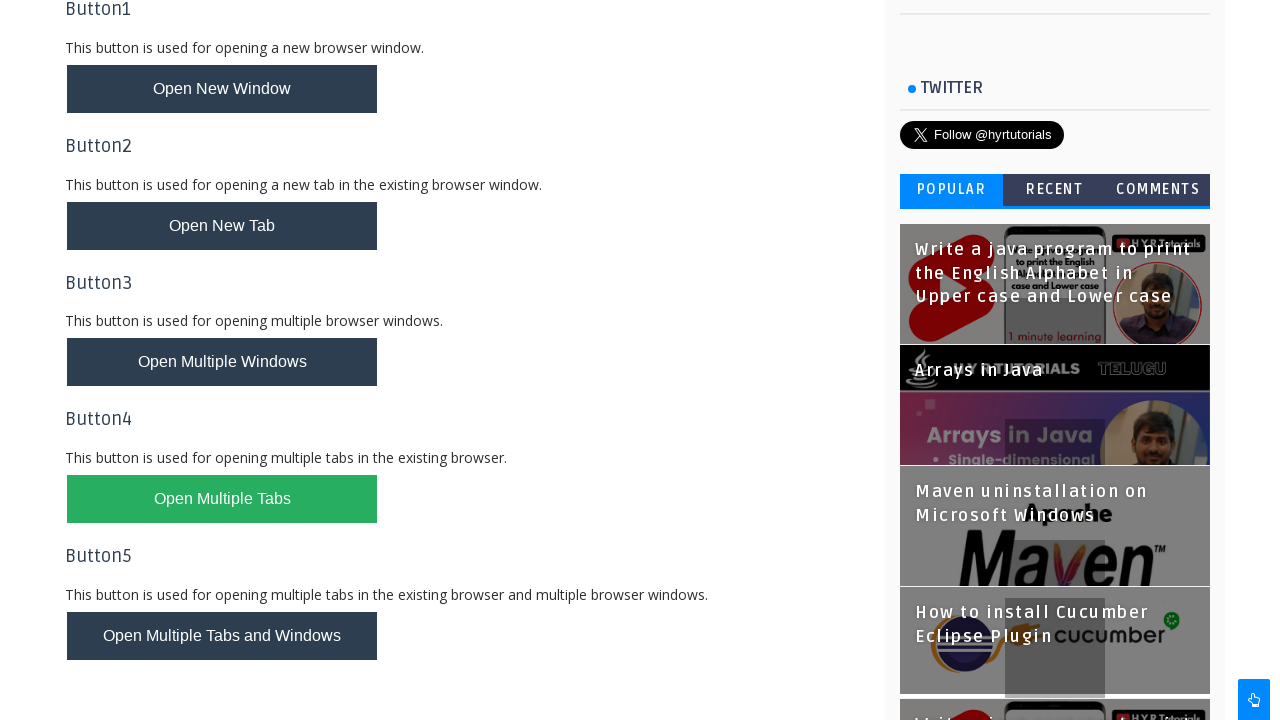

Filled last name field with 'Baldi' on #lastName
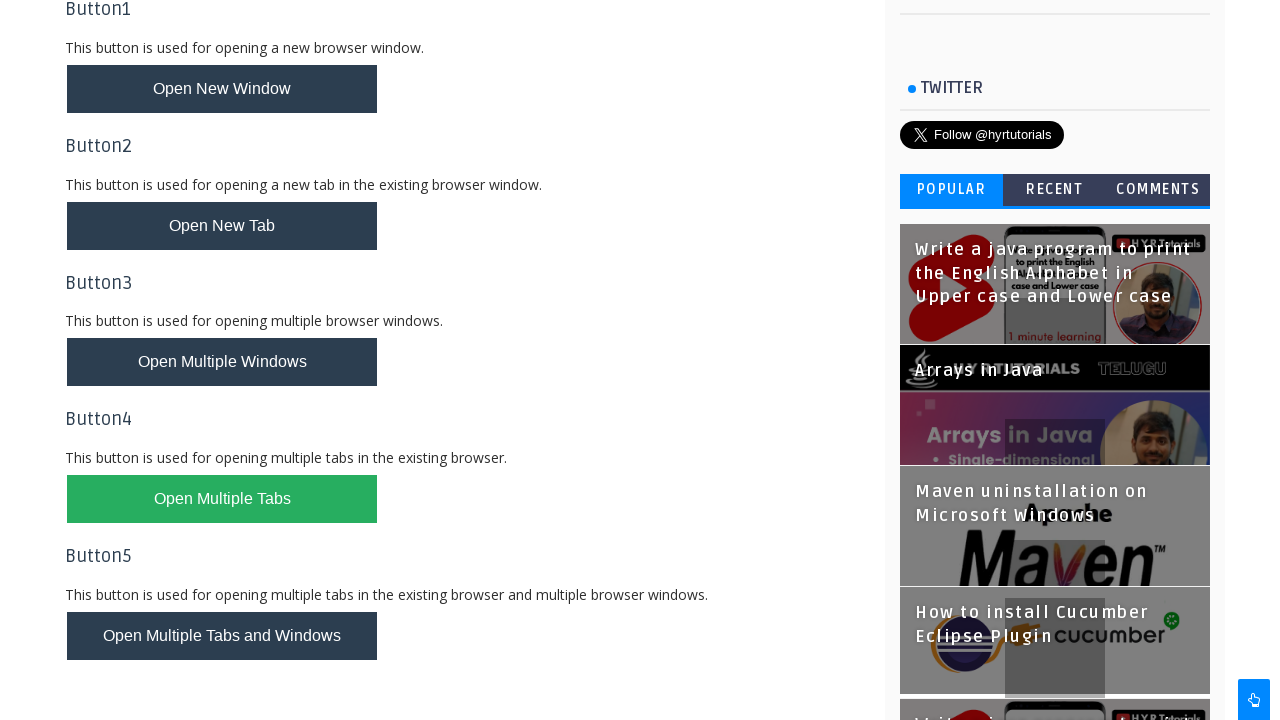

Clicked English checkbox at (216, 360) on #englishchbx
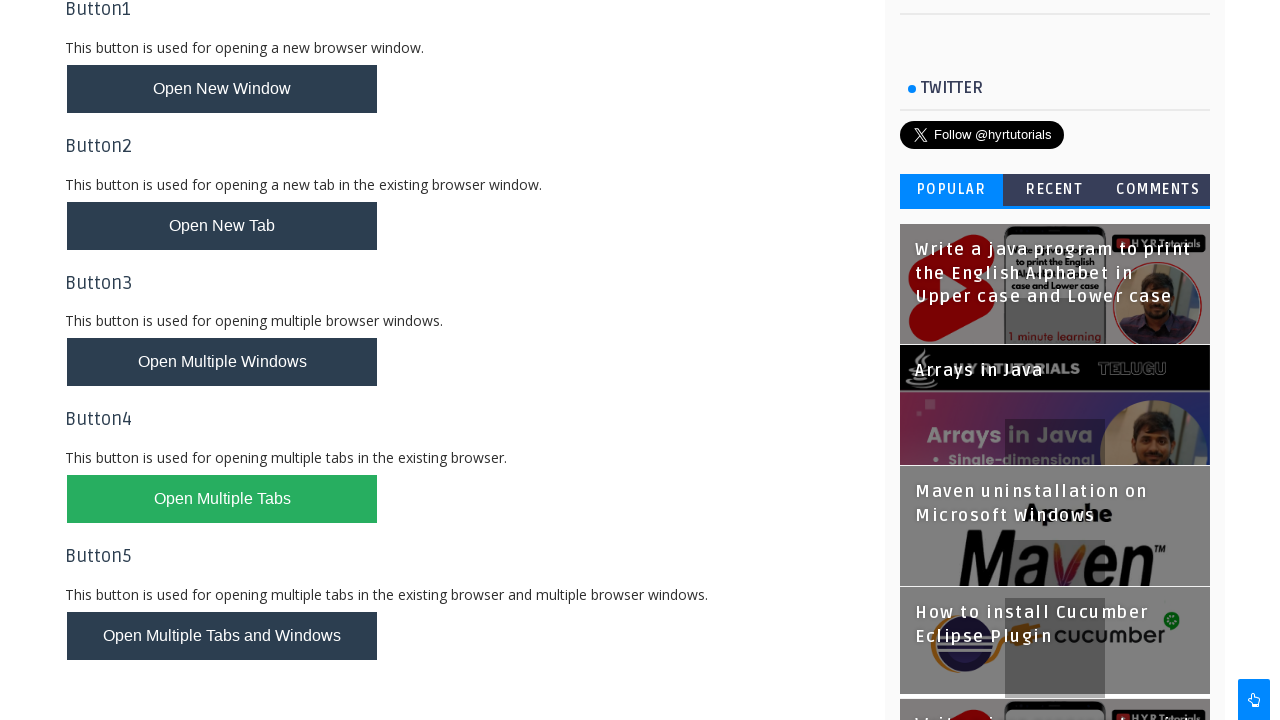

Filled email field with 'ahmet@gmail.com' on #email
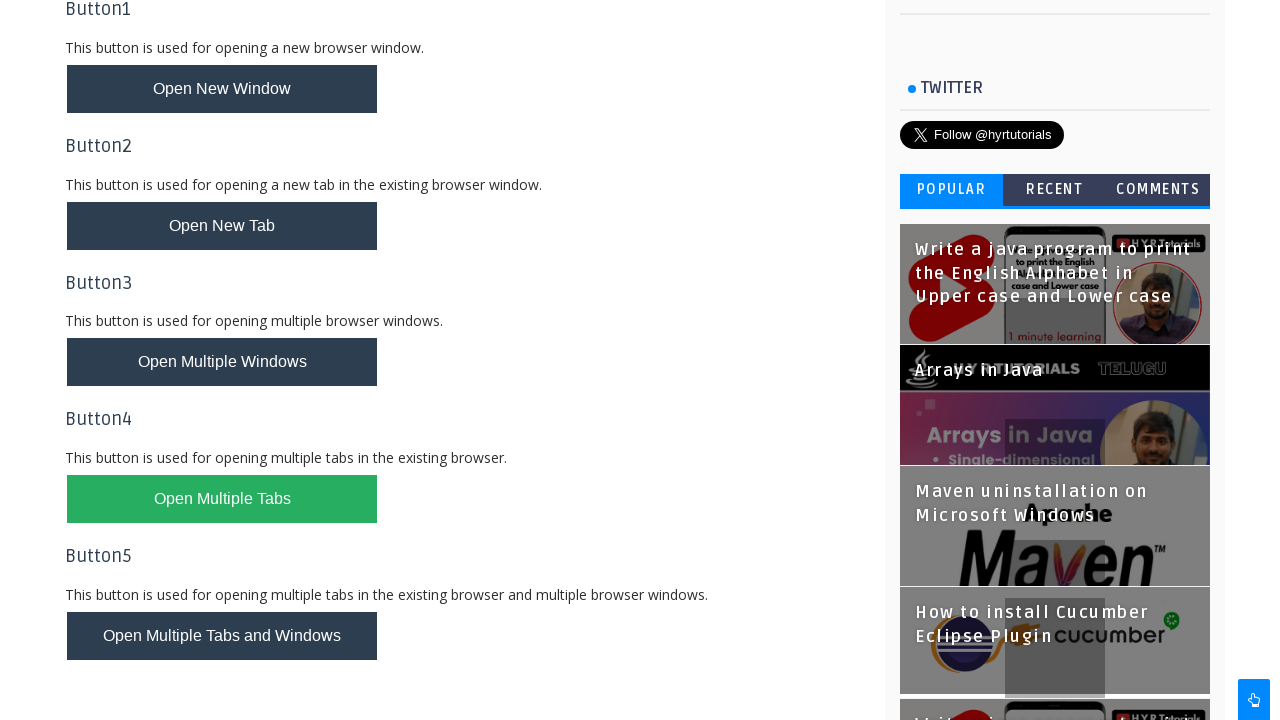

Filled password field with '12325' on #password
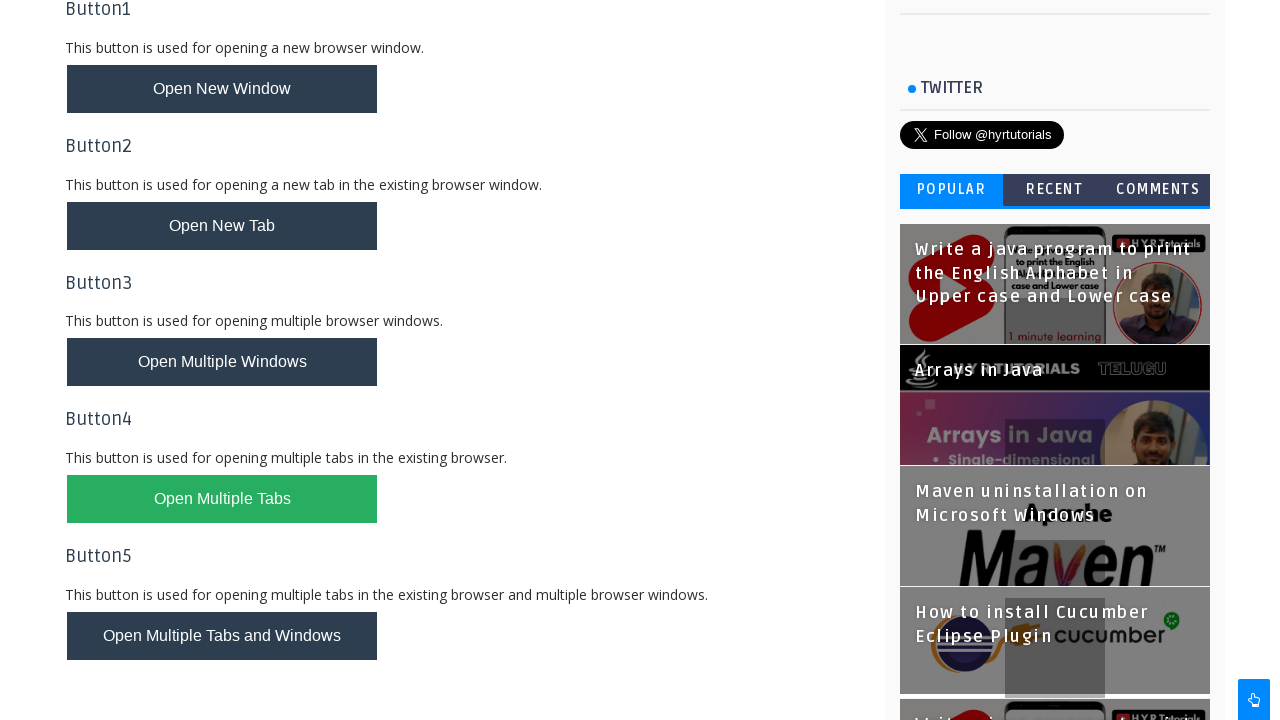

Clicked register button at (266, 626) on #registerbtn
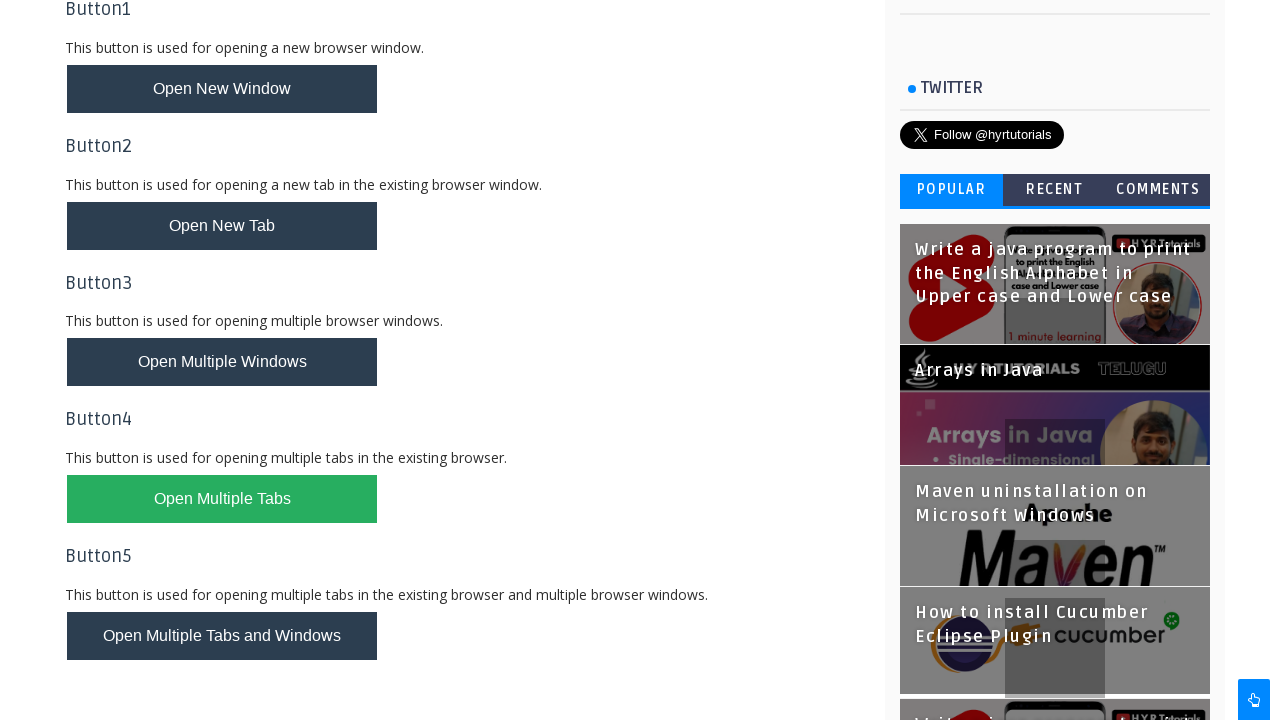

Success message element loaded
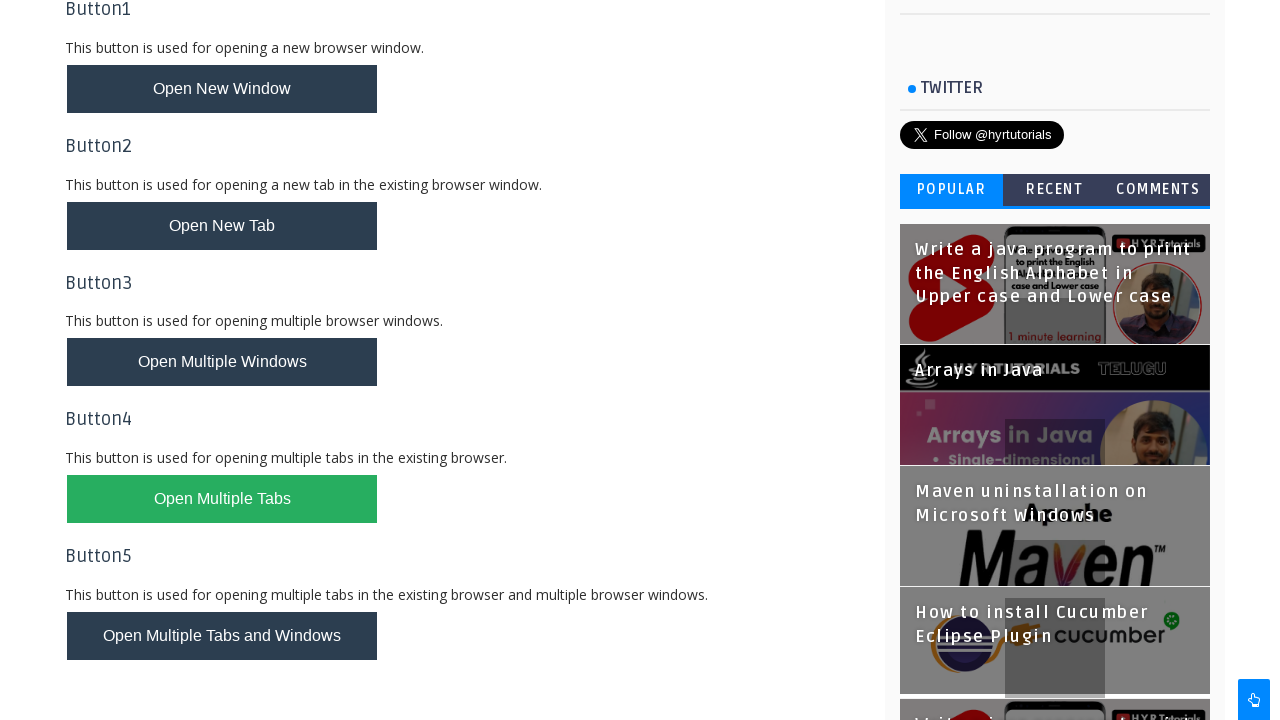

Validated success message 'Registration is Successful'
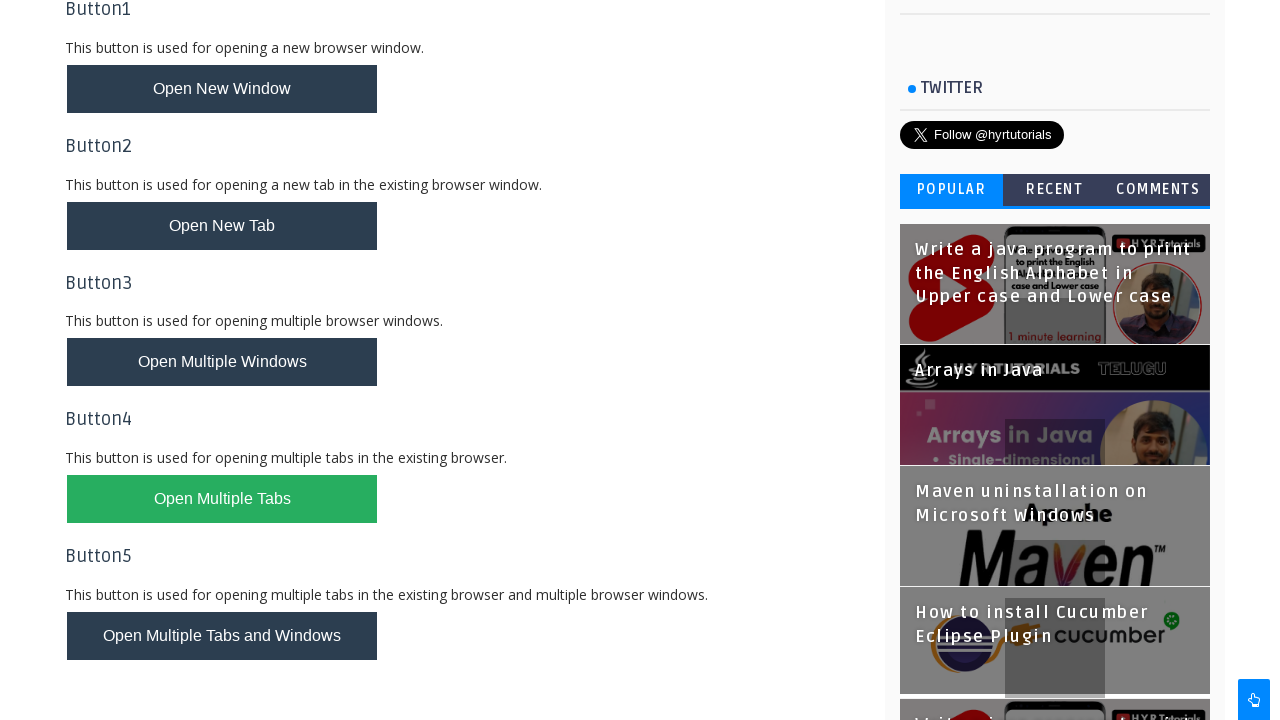

Located Alerts Demo page from open tabs
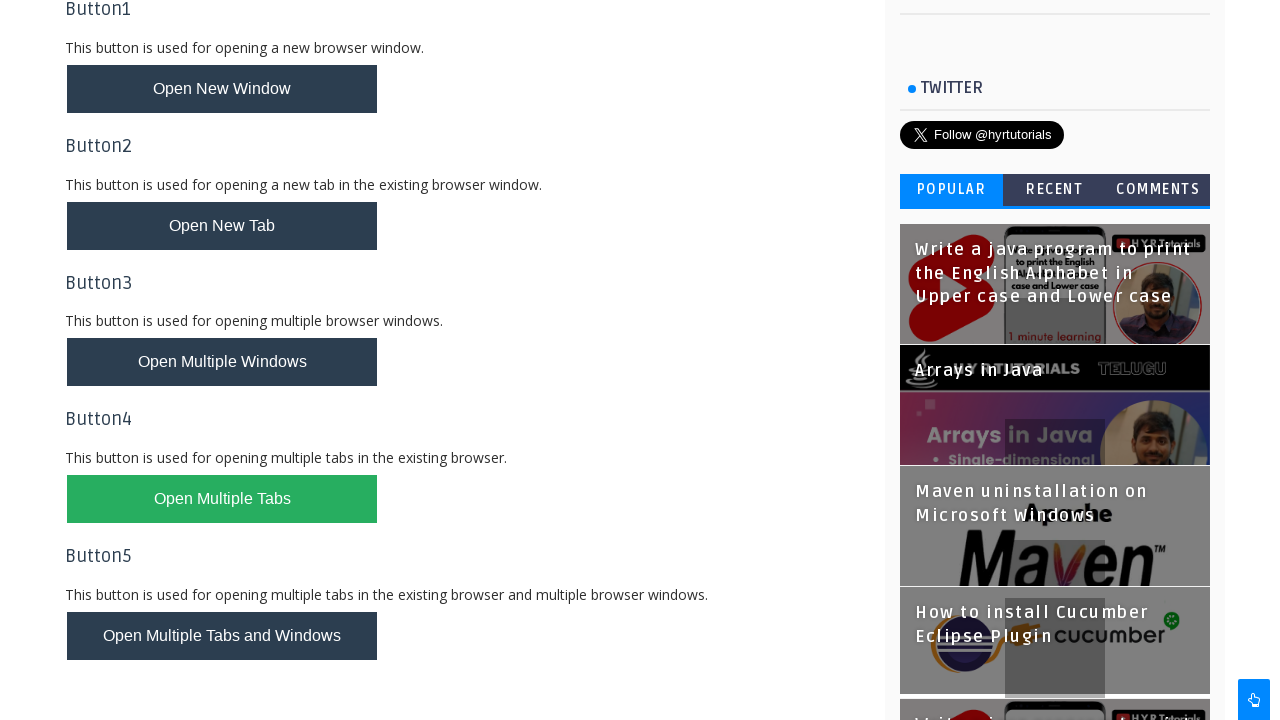

Switched to Alerts Demo page
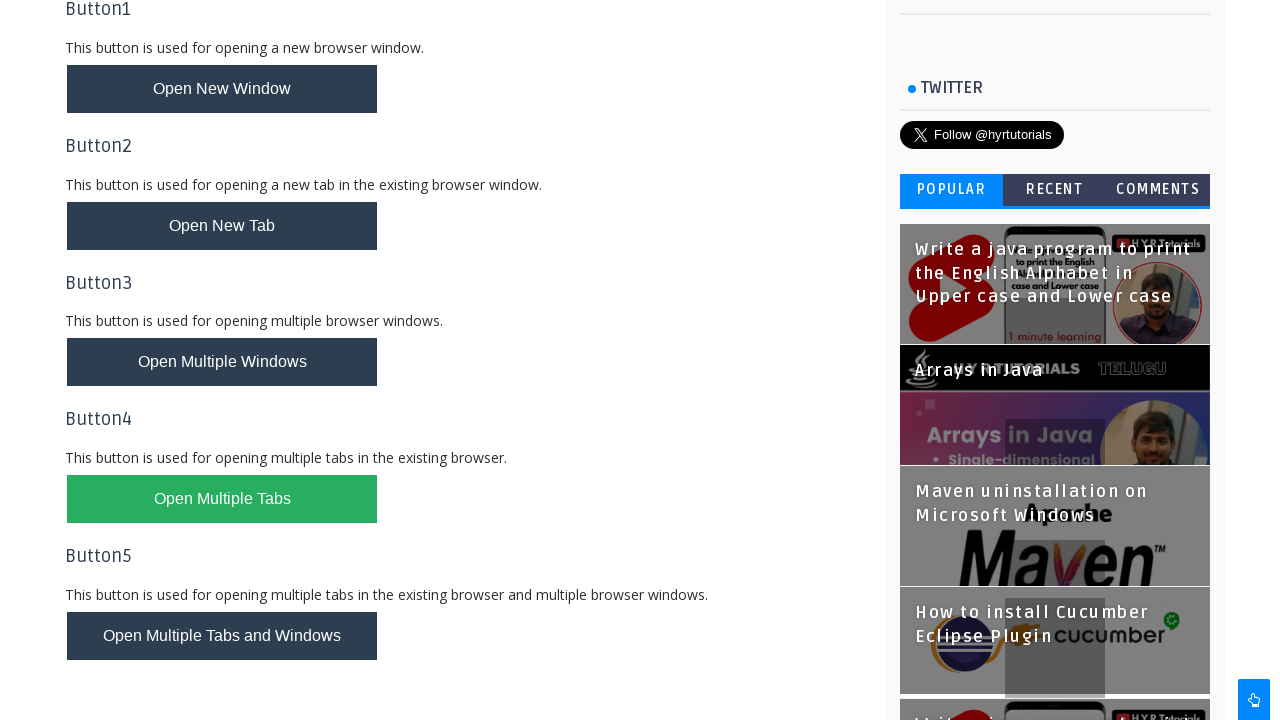

Clicked alert box button at (114, 494) on #alertBox
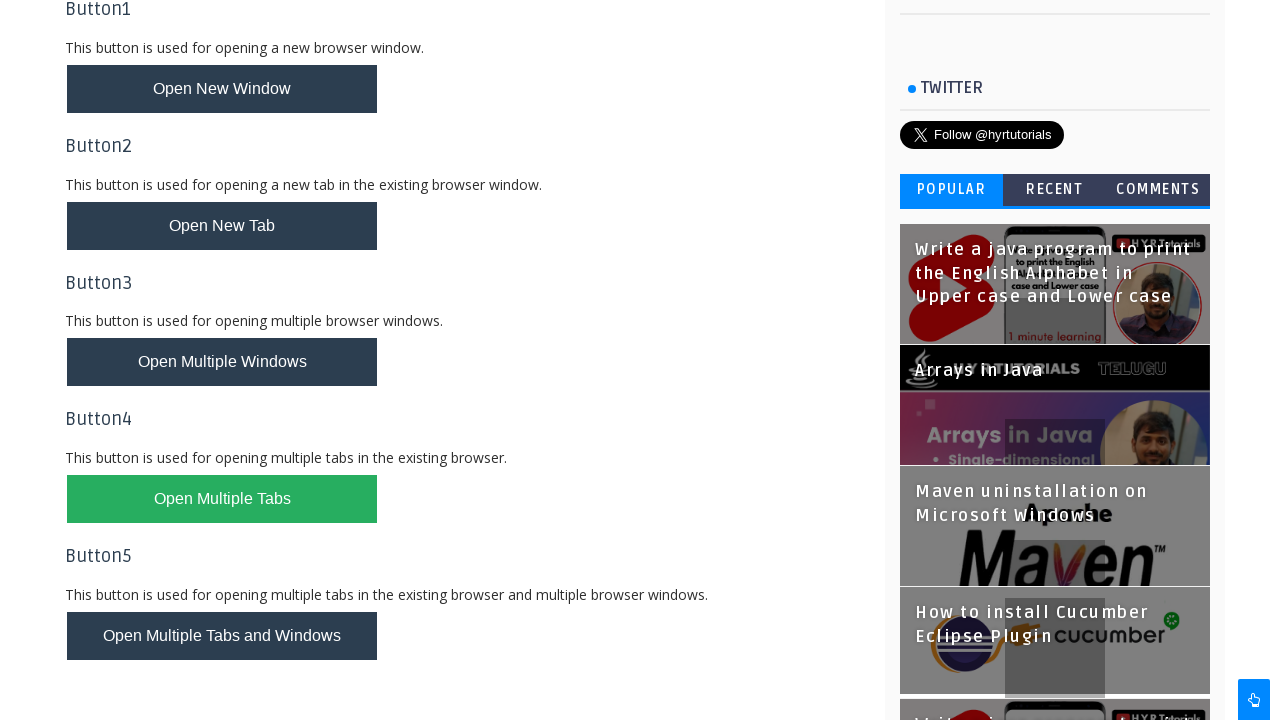

Set up dialog handler to accept alerts
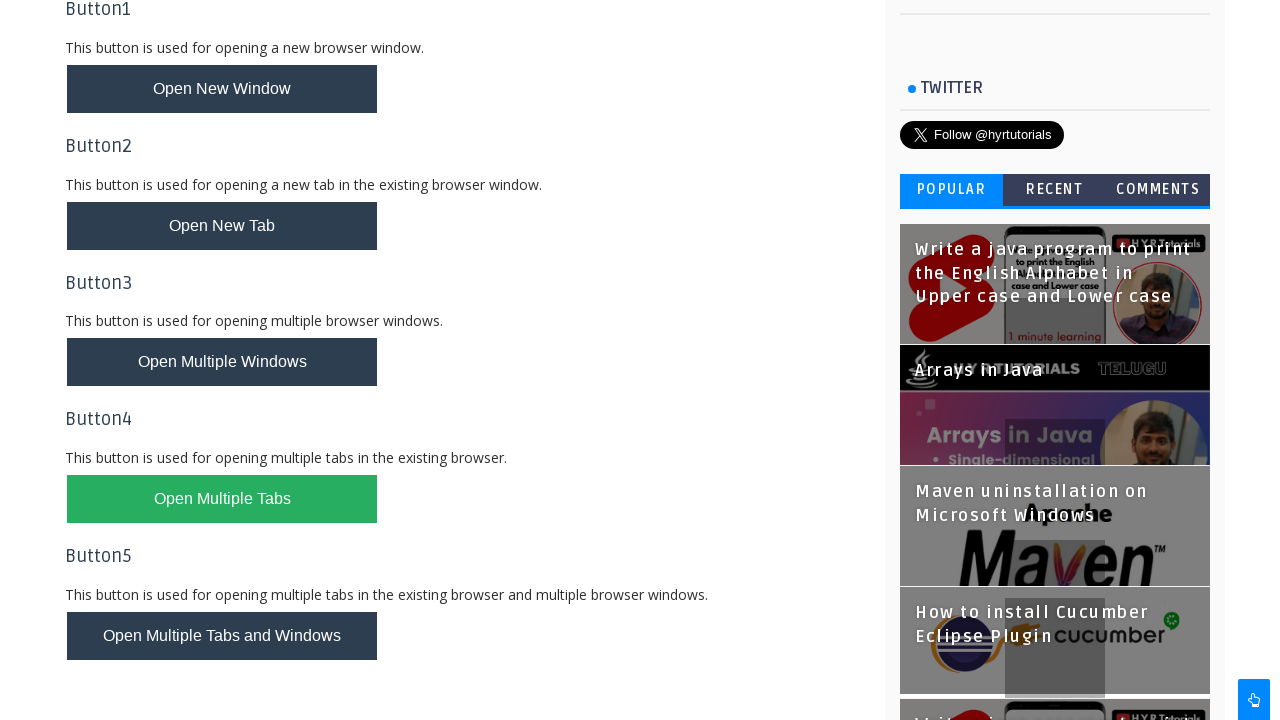

Waited 1 second for alert handling to complete
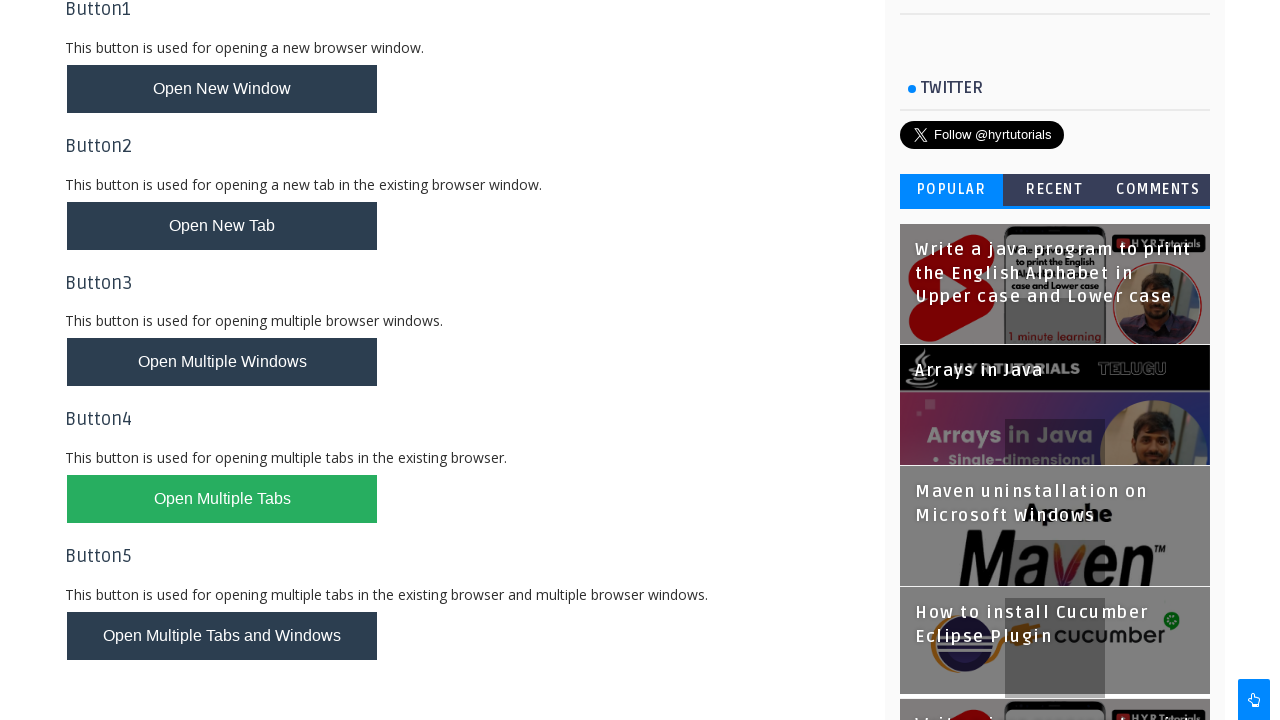

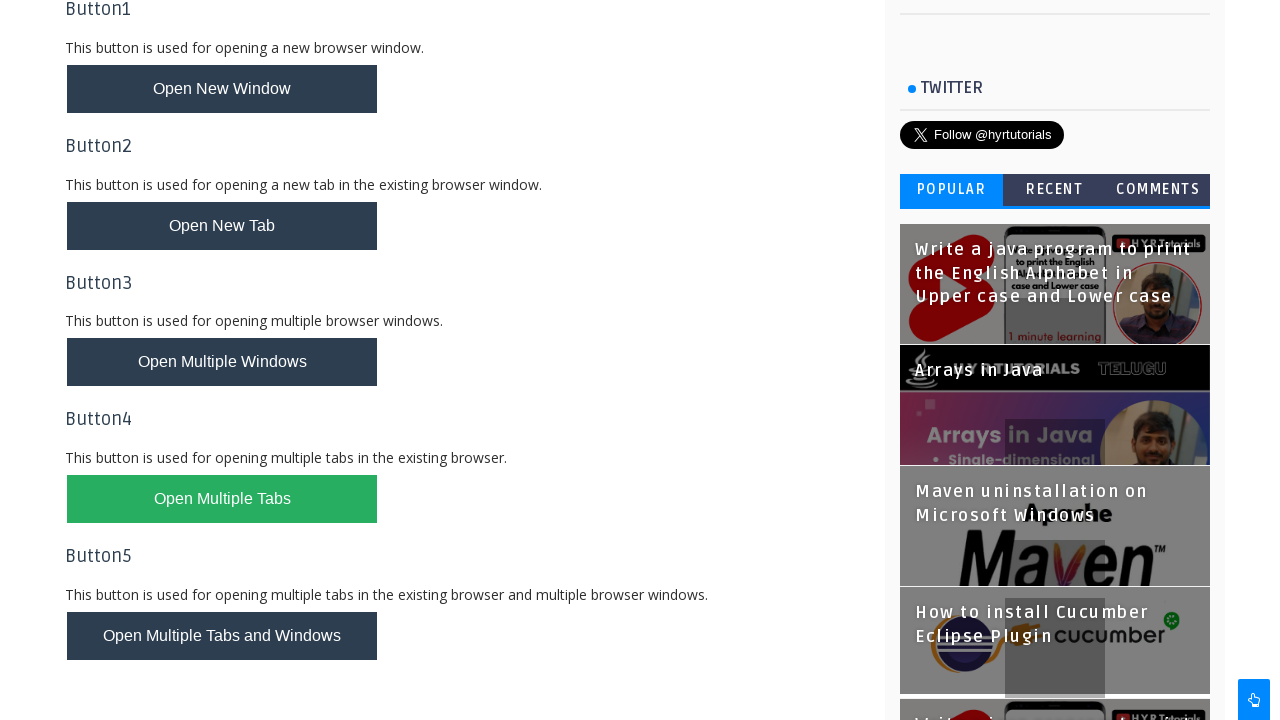